Tests clicking on "Go to Dashboard" link and navigating back to the original page

Starting URL: https://leafground.com/link.xhtml

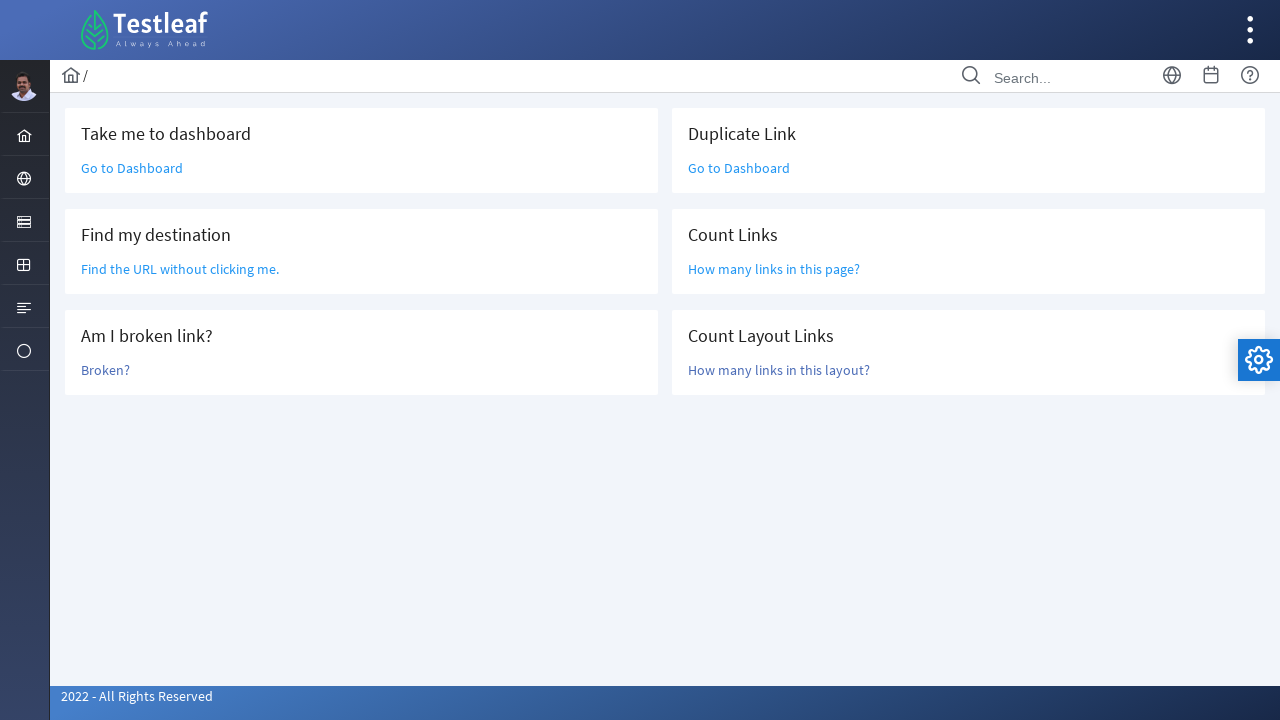

Clicked 'Go to Dashboard' link at (132, 168) on a:text('Go to Dashboard')
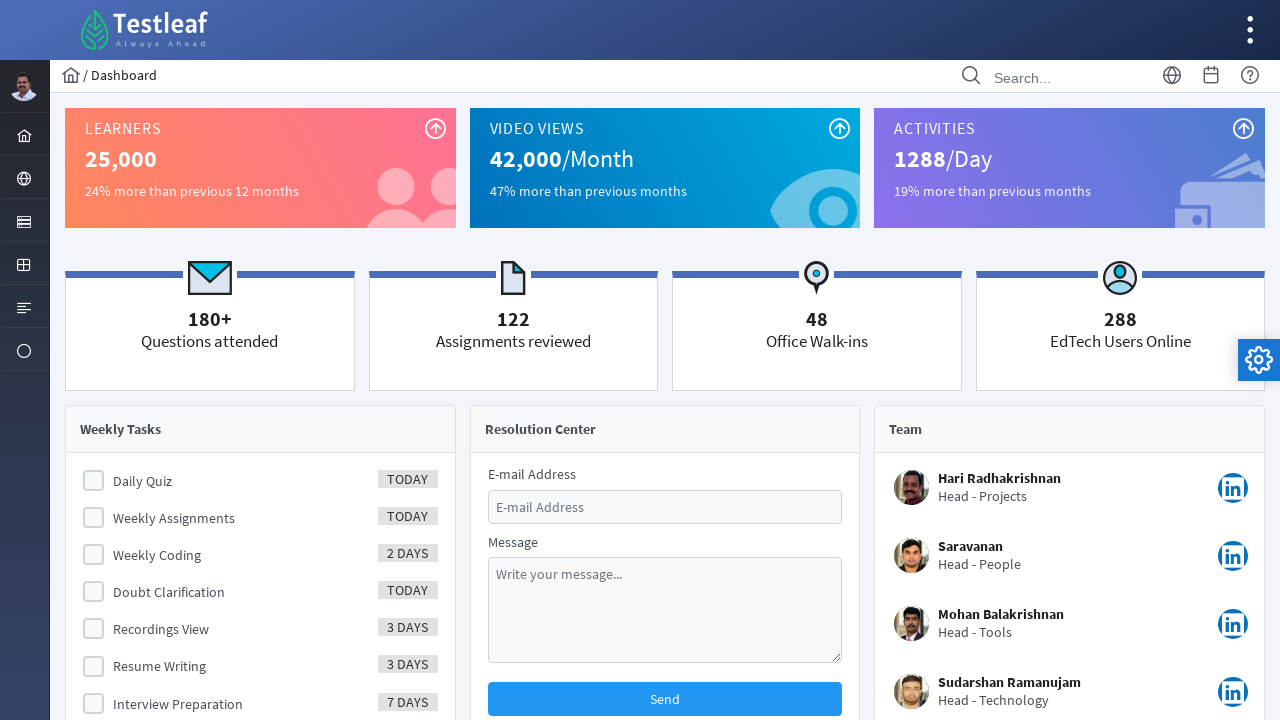

Navigated back to the original page
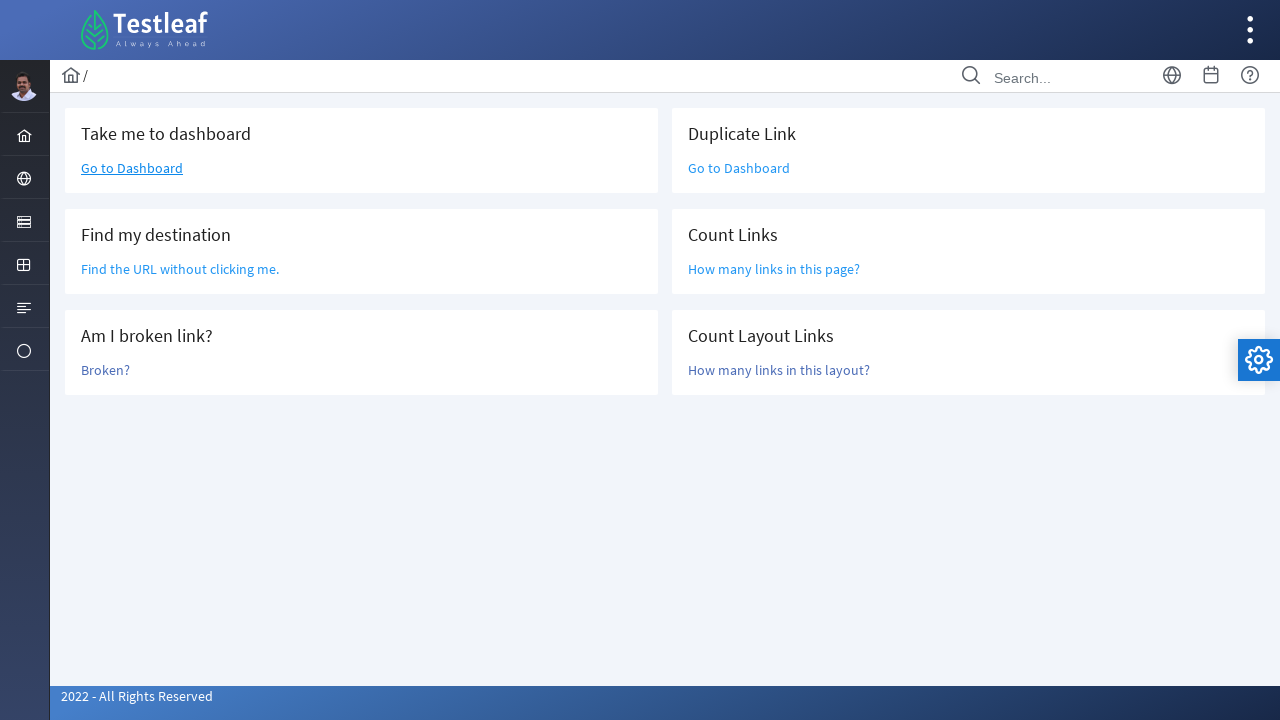

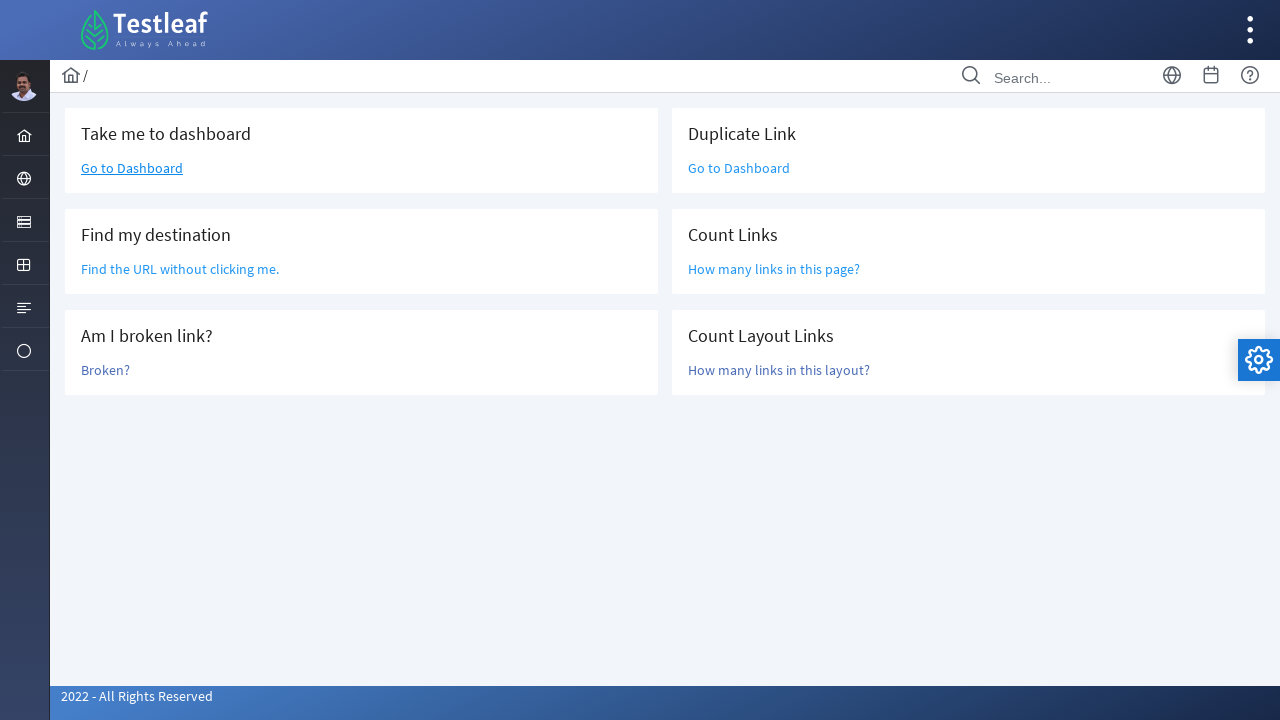